Navigates to the Omega Watches homepage and verifies the page loads successfully

Starting URL: https://www.omegawatches.com/

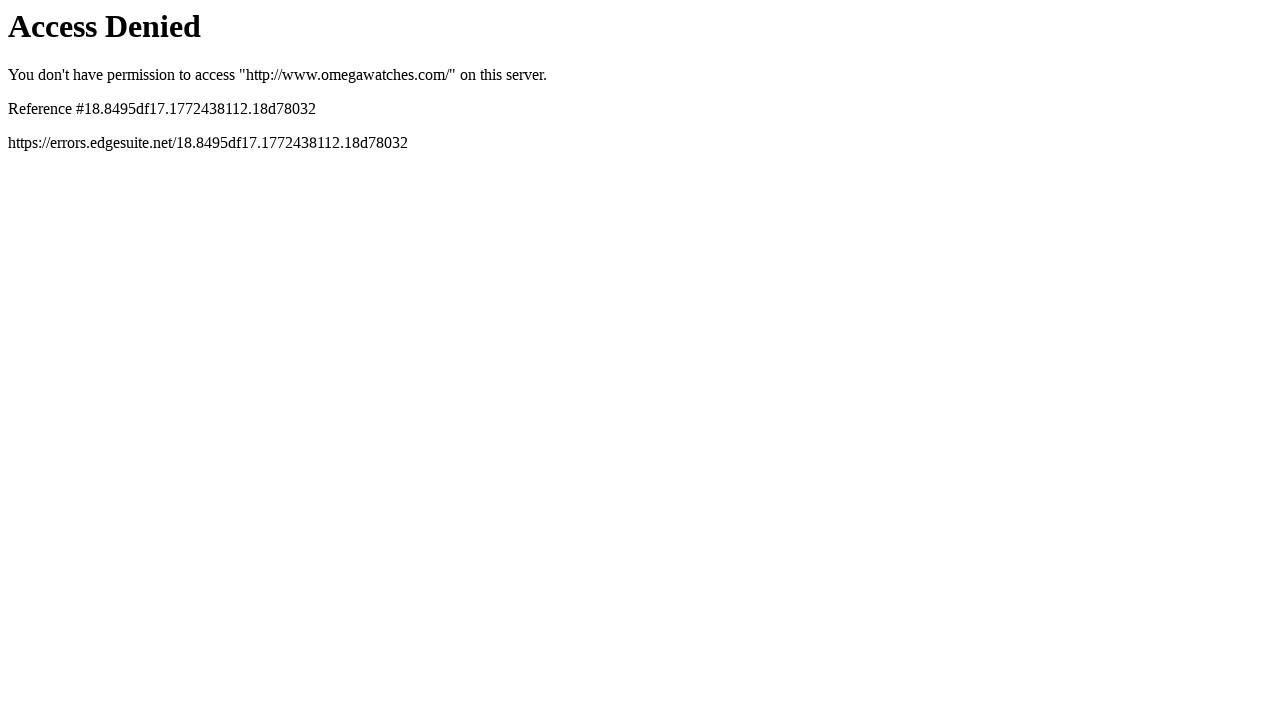

Navigated to Omega Watches homepage
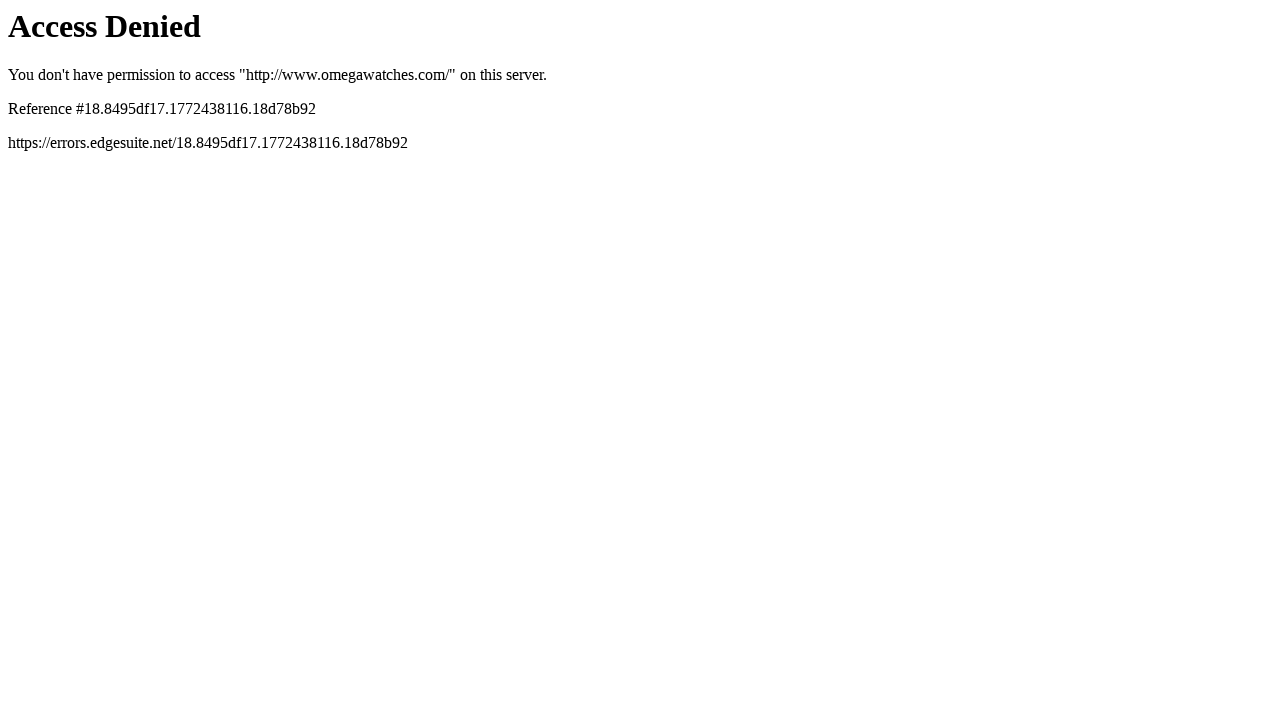

Page DOM content fully loaded
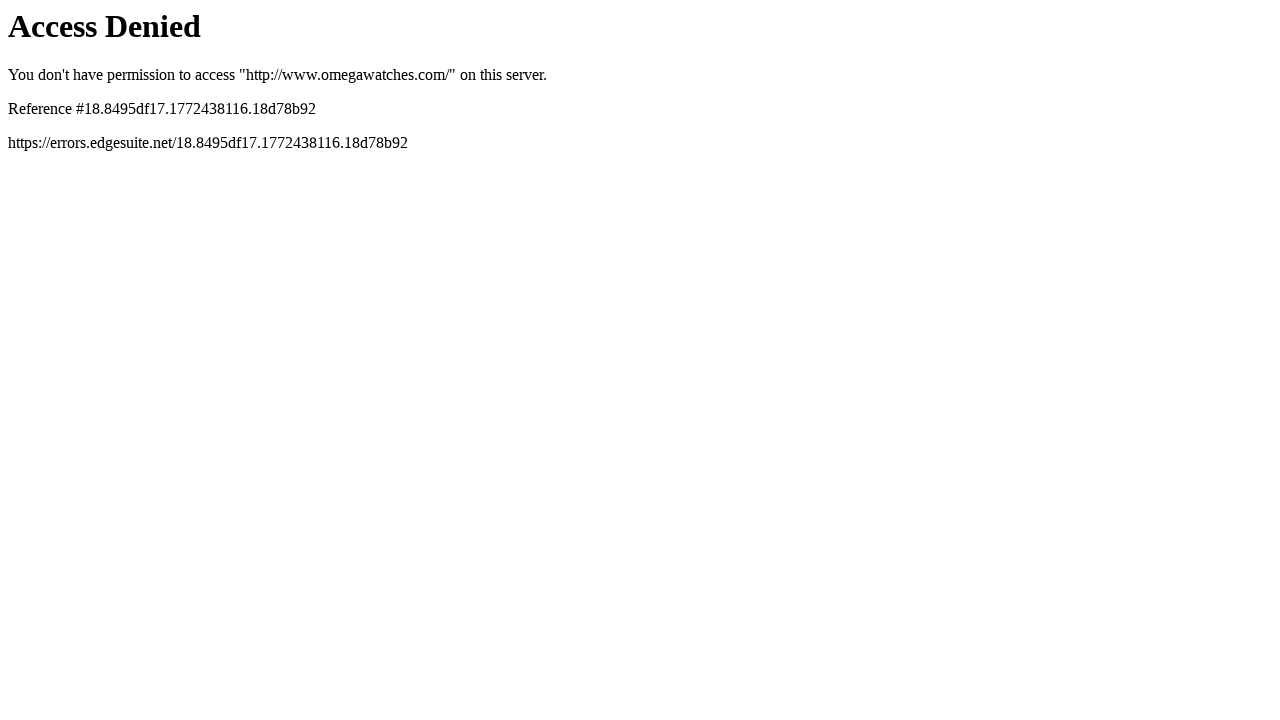

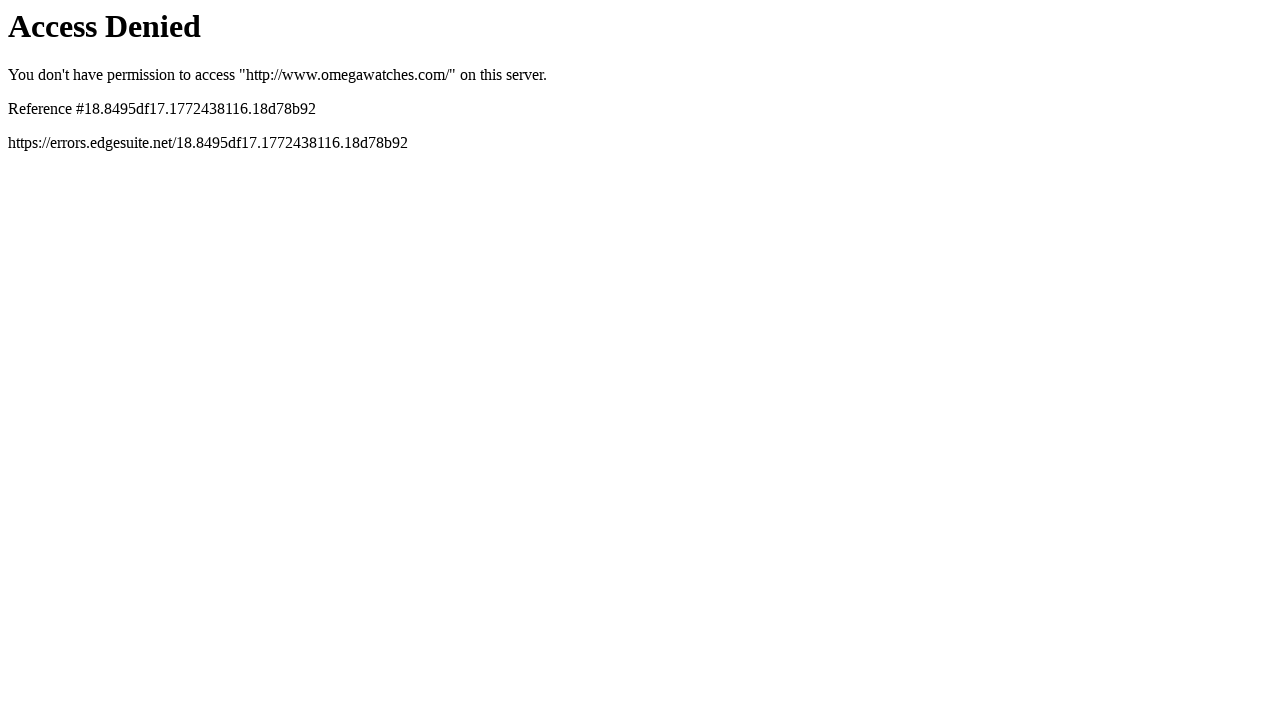